Tests explicit wait functionality by navigating to GeeksforGeeks homepage, waiting for the Courses link to be present, and clicking it to navigate to the courses page.

Starting URL: https://www.geeksforgeeks.org/

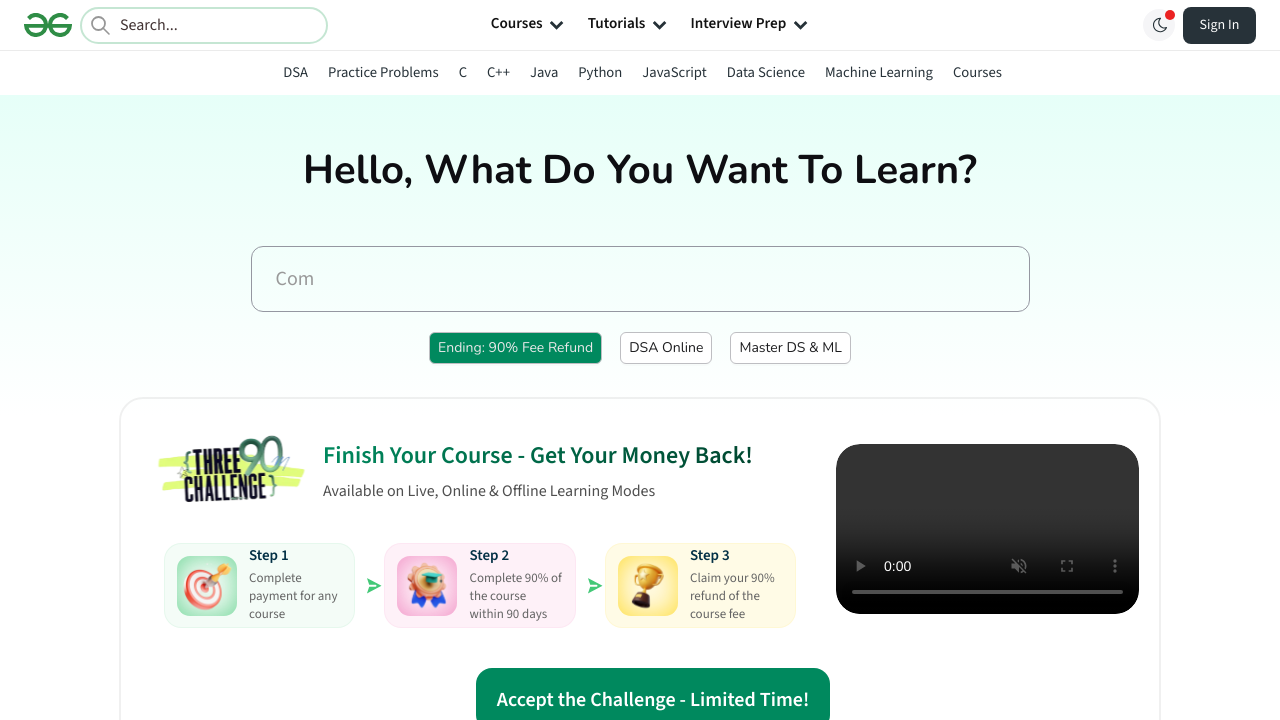

Navigated to GeeksforGeeks homepage
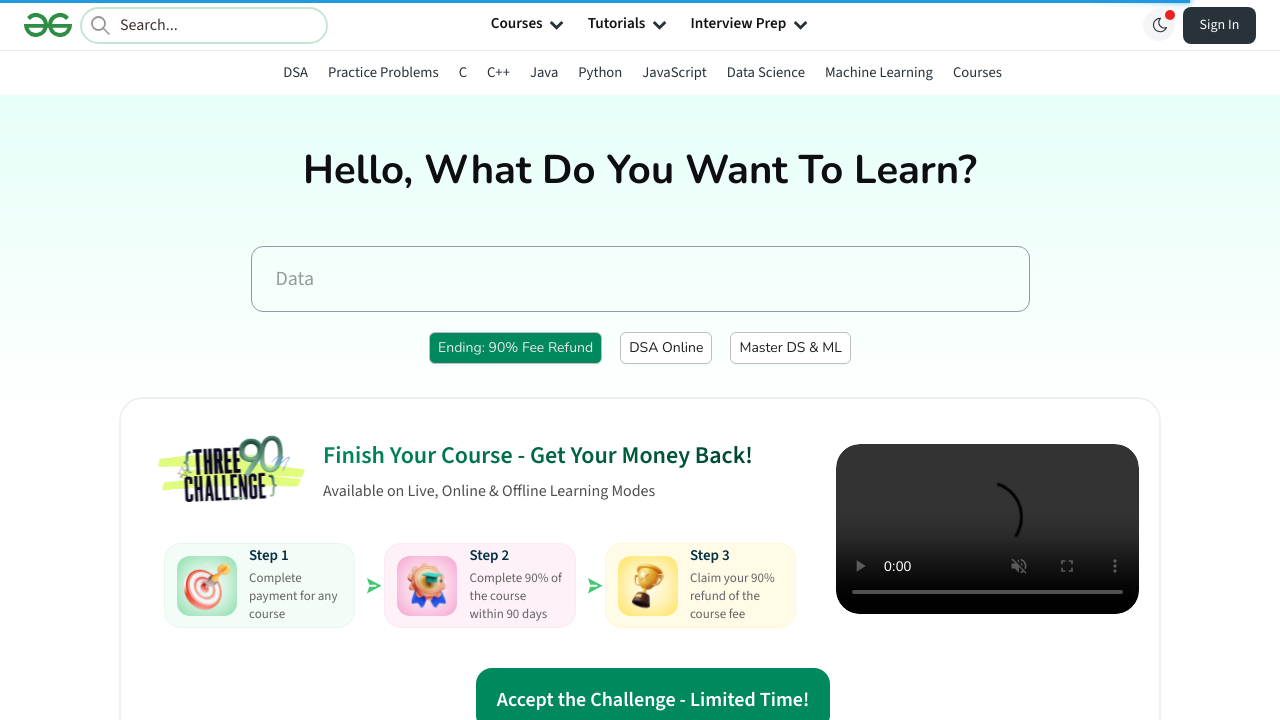

Waited for Courses link to be present on the page
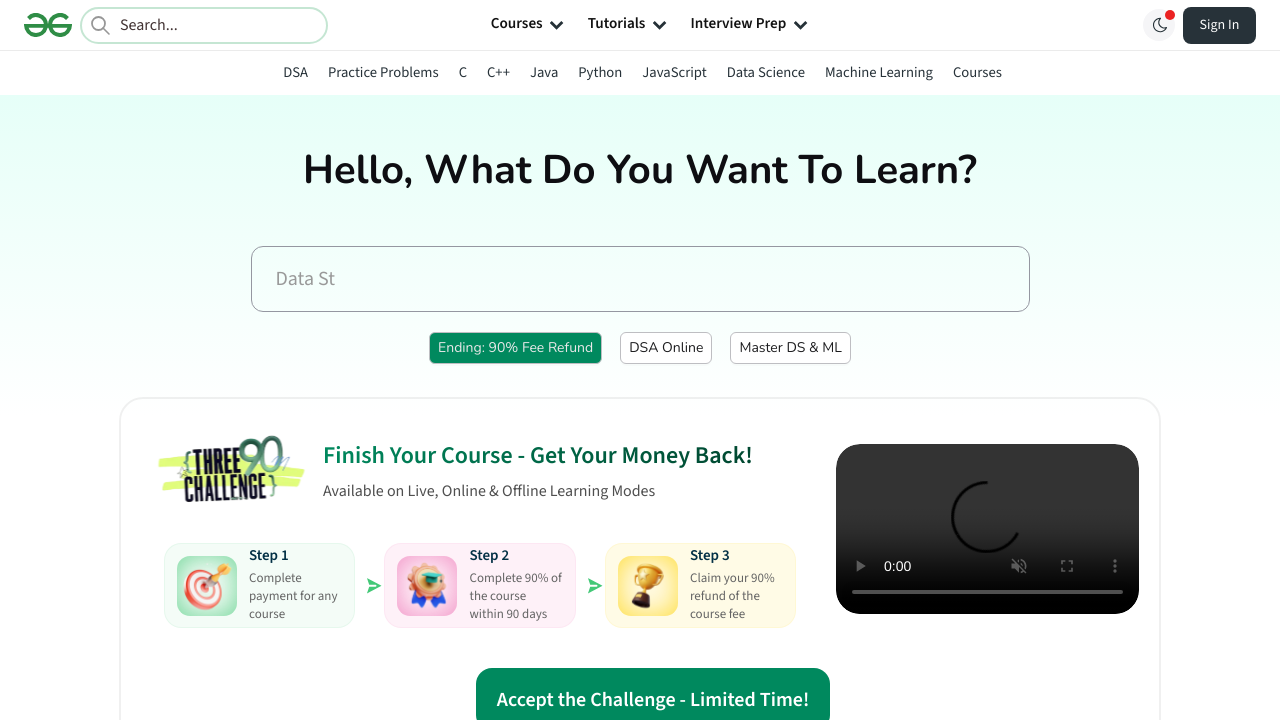

Clicked the Courses link to navigate to courses page at (977, 72) on a:has-text('Courses')
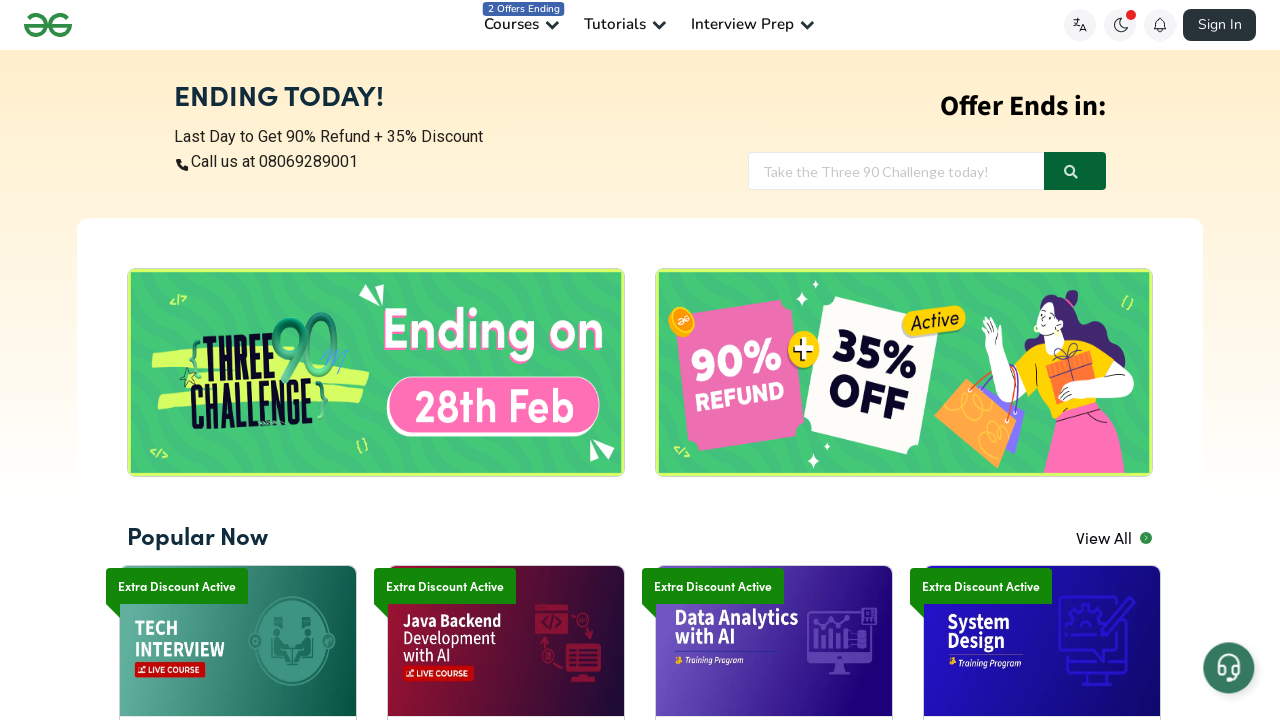

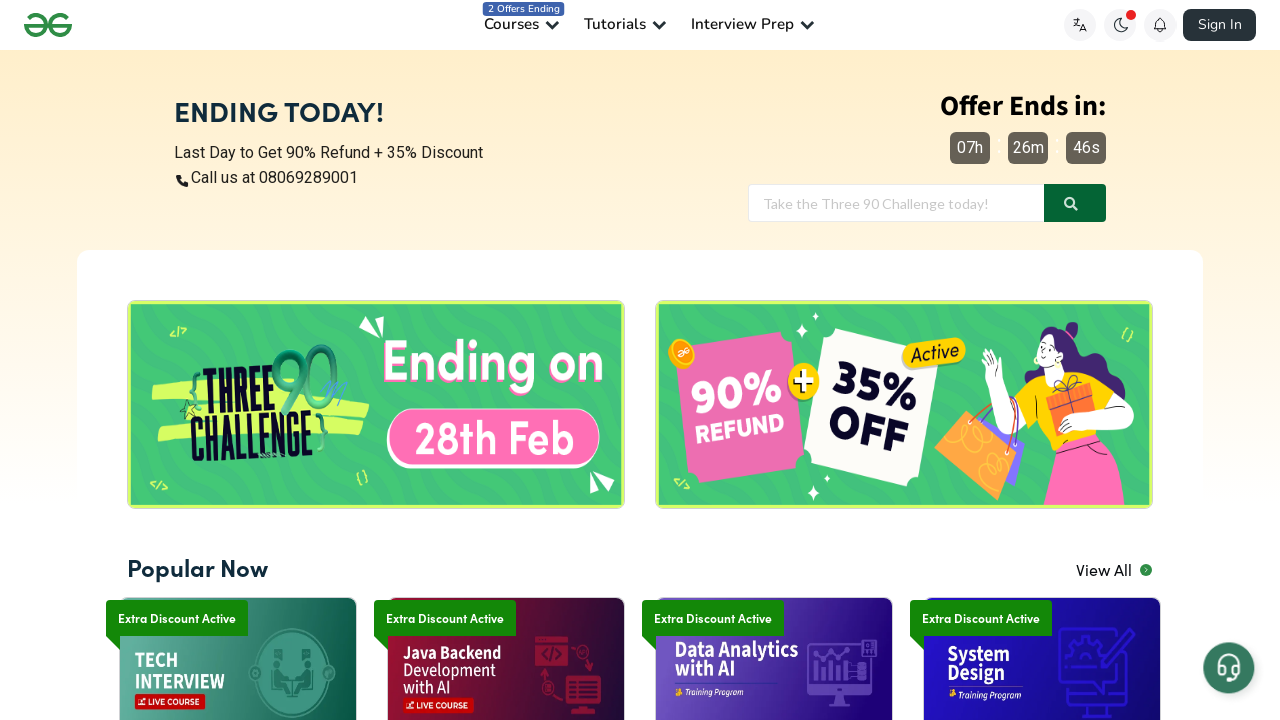